Tests a practice login form by entering credentials, verifying error message display, clicking "Forgot password" link, and filling out the password recovery form with name, email, and phone number fields.

Starting URL: http://www.rahulshettyacademy.com/locatorspractice/

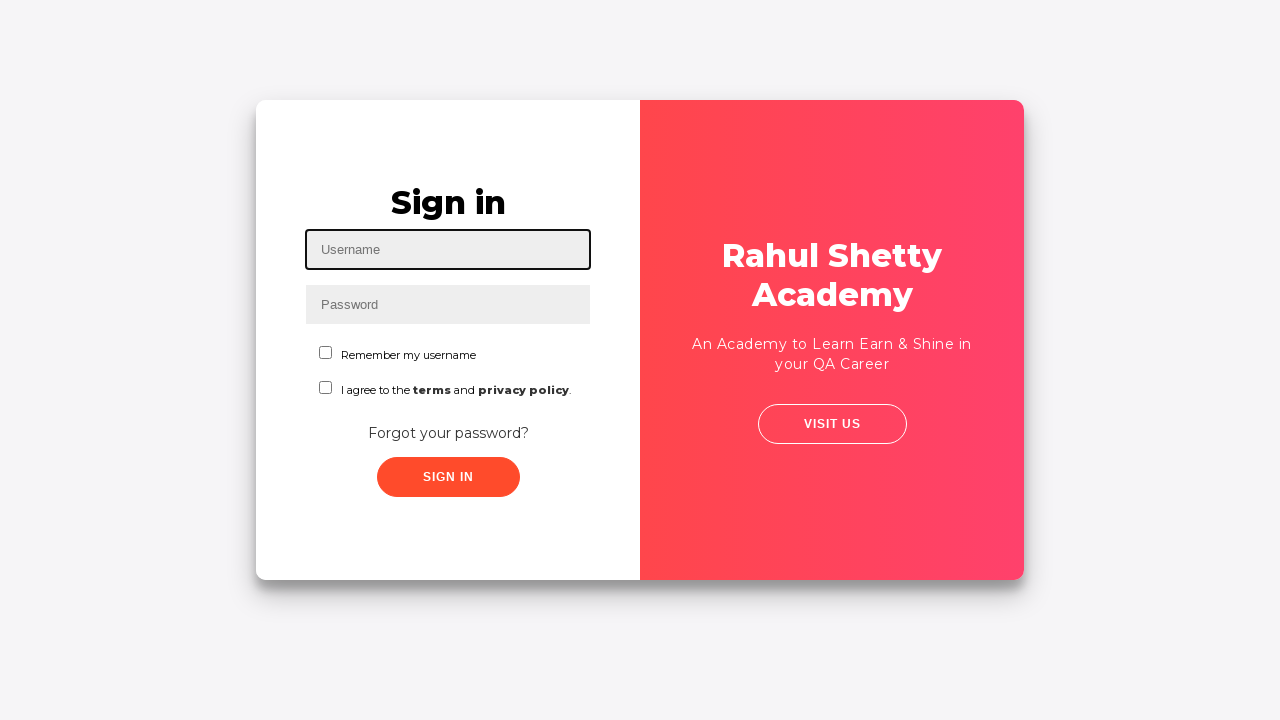

Filled username field with 'Kumar' on #inputUsername
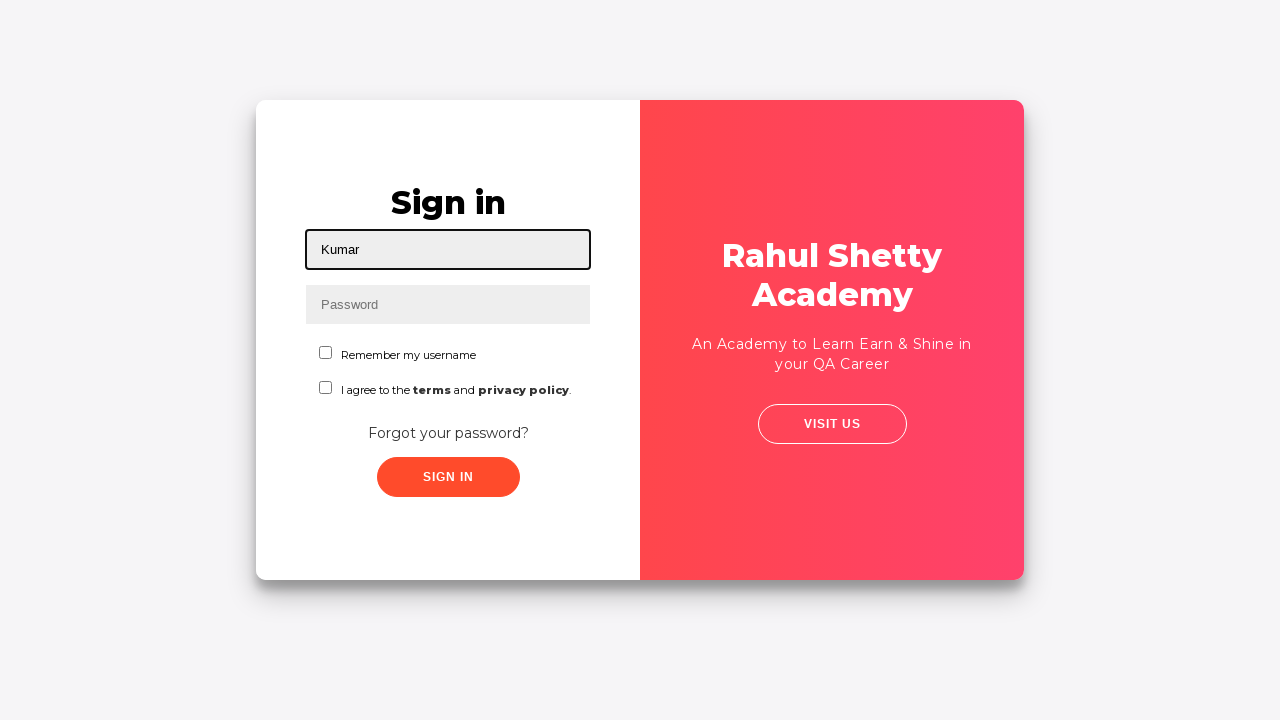

Filled password field with '123456' on input[name='inputPassword']
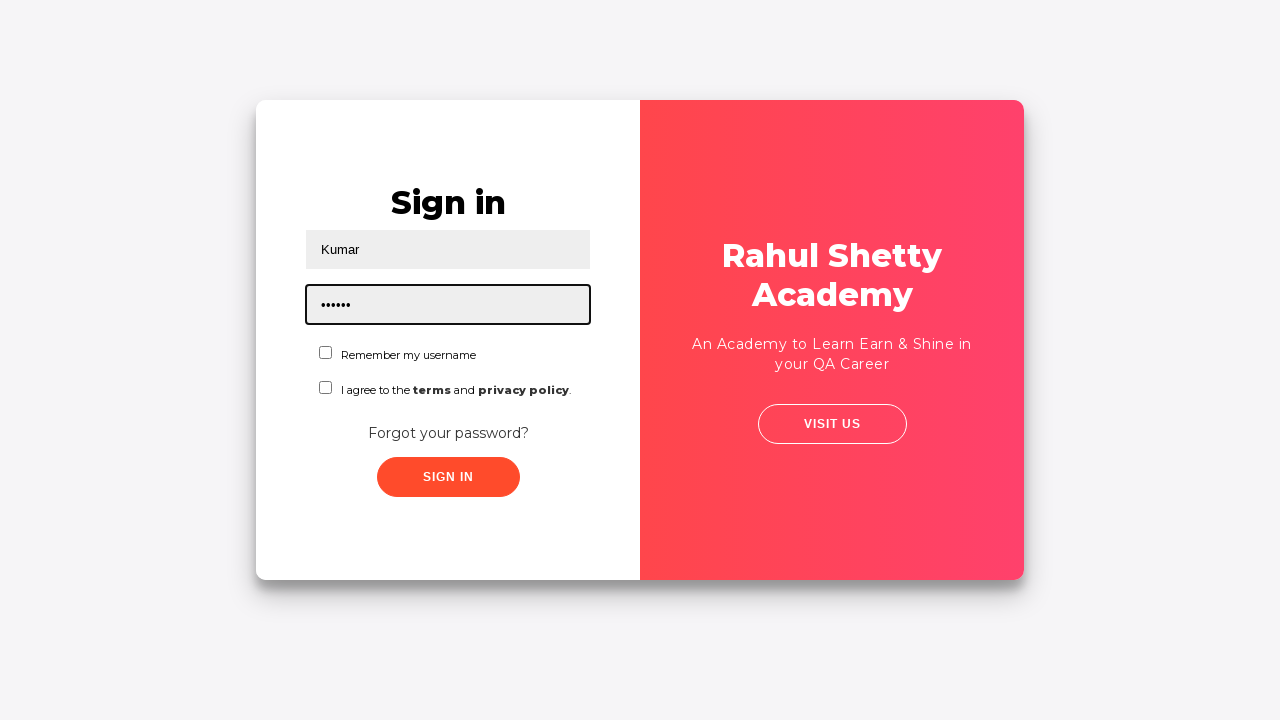

Clicked sign in button at (448, 477) on .signInBtn
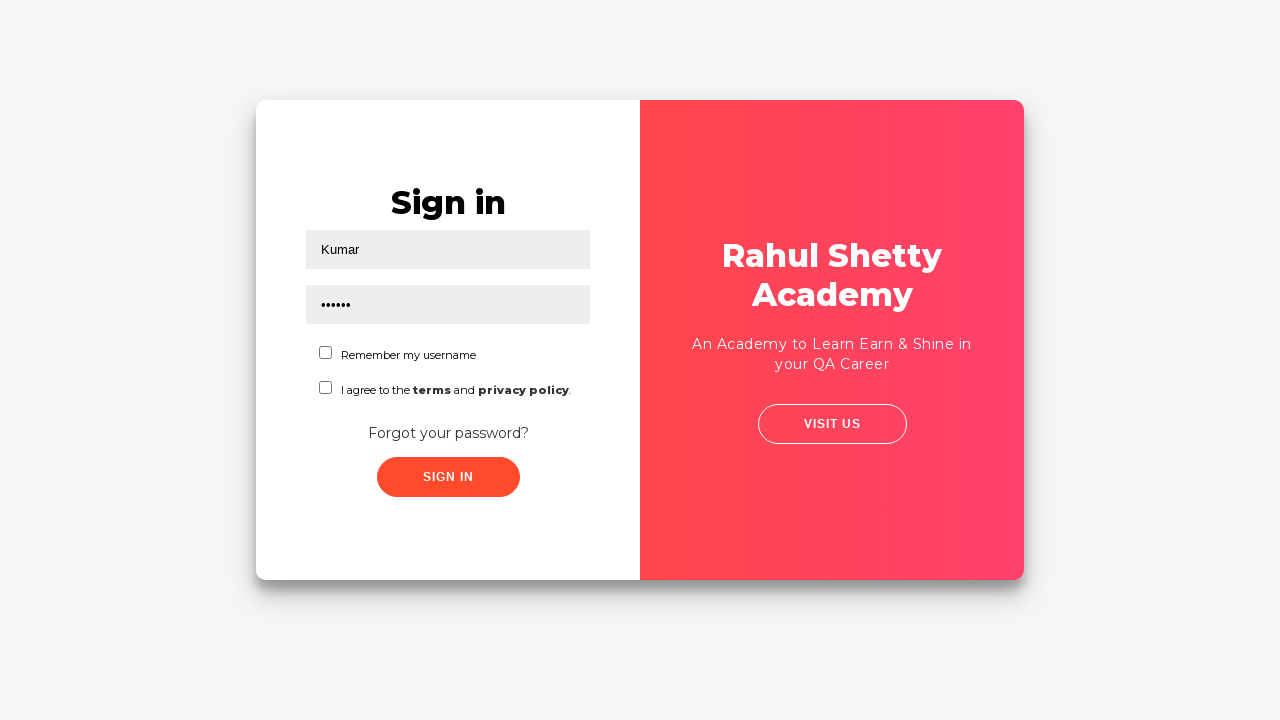

Error message displayed and verified
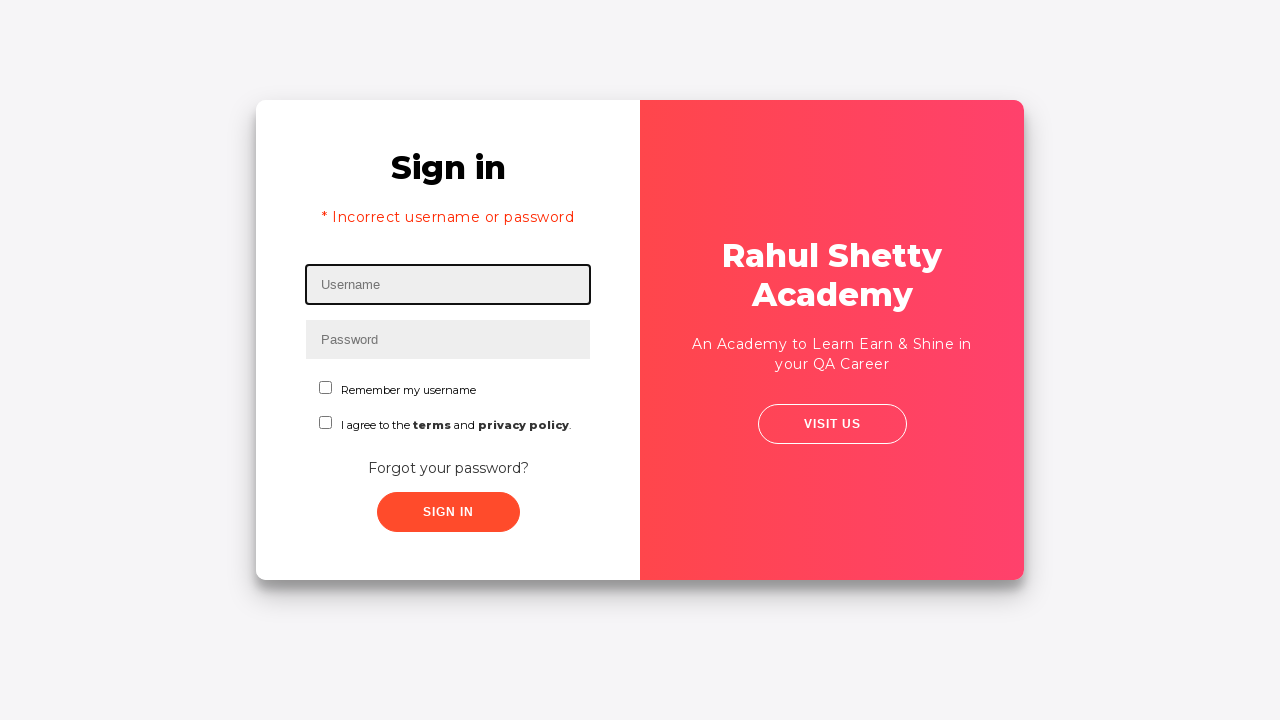

Clicked 'Forgot your password?' link at (448, 468) on text=Forgot your password?
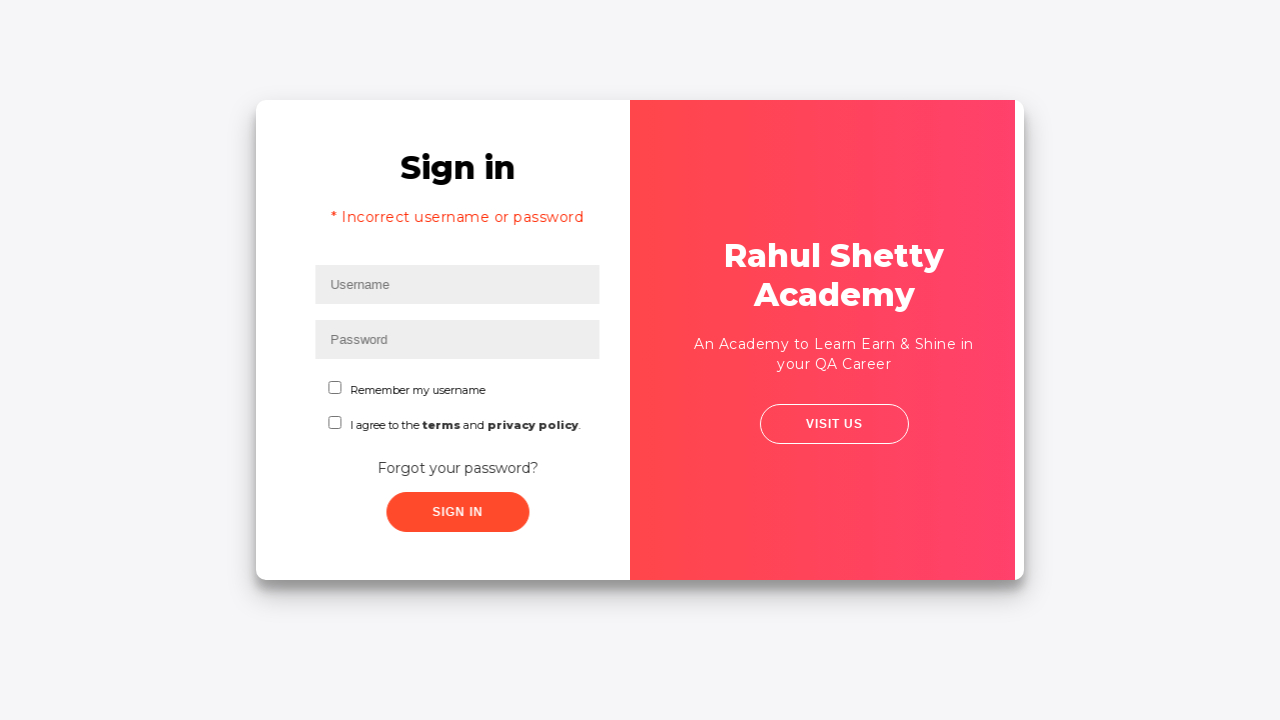

Filled name field with 'Shivam_Kr' in password recovery form on //input[@type='text' and @placeholder='Name']
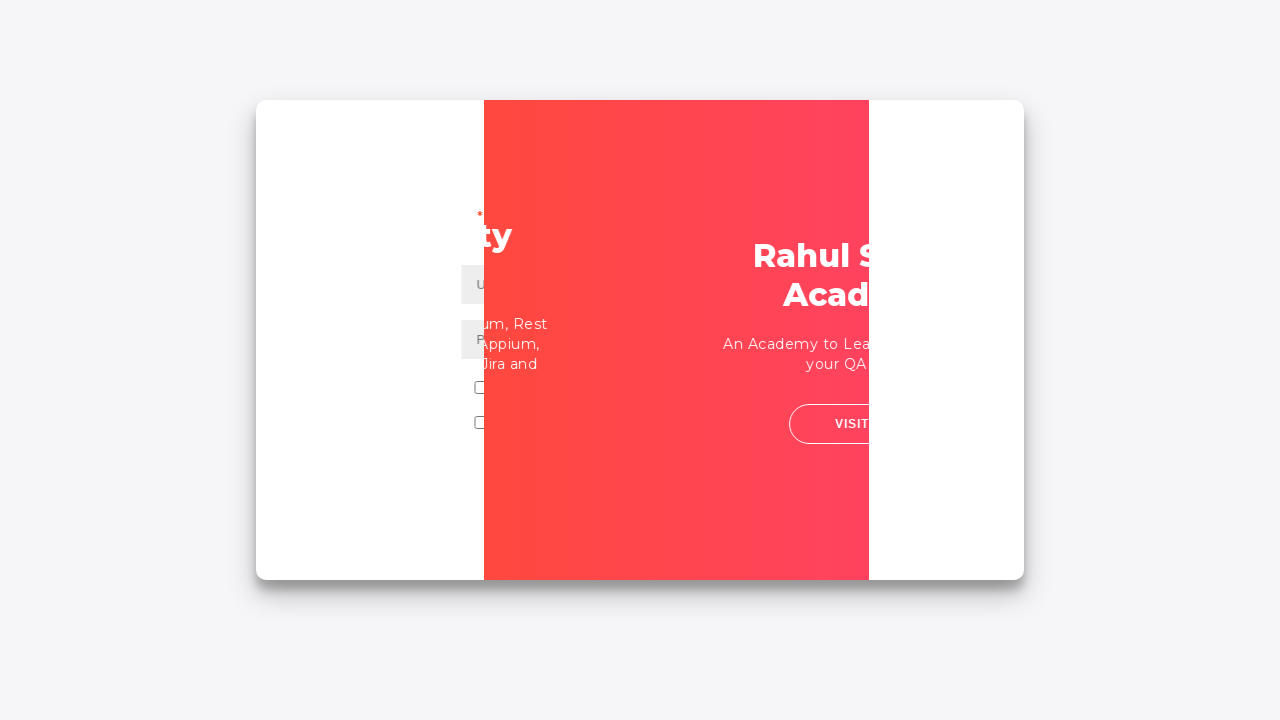

Filled email field with 'Shivam.Pranay@google.com' in password recovery form on //input[@type='text' and @placeholder='Email']
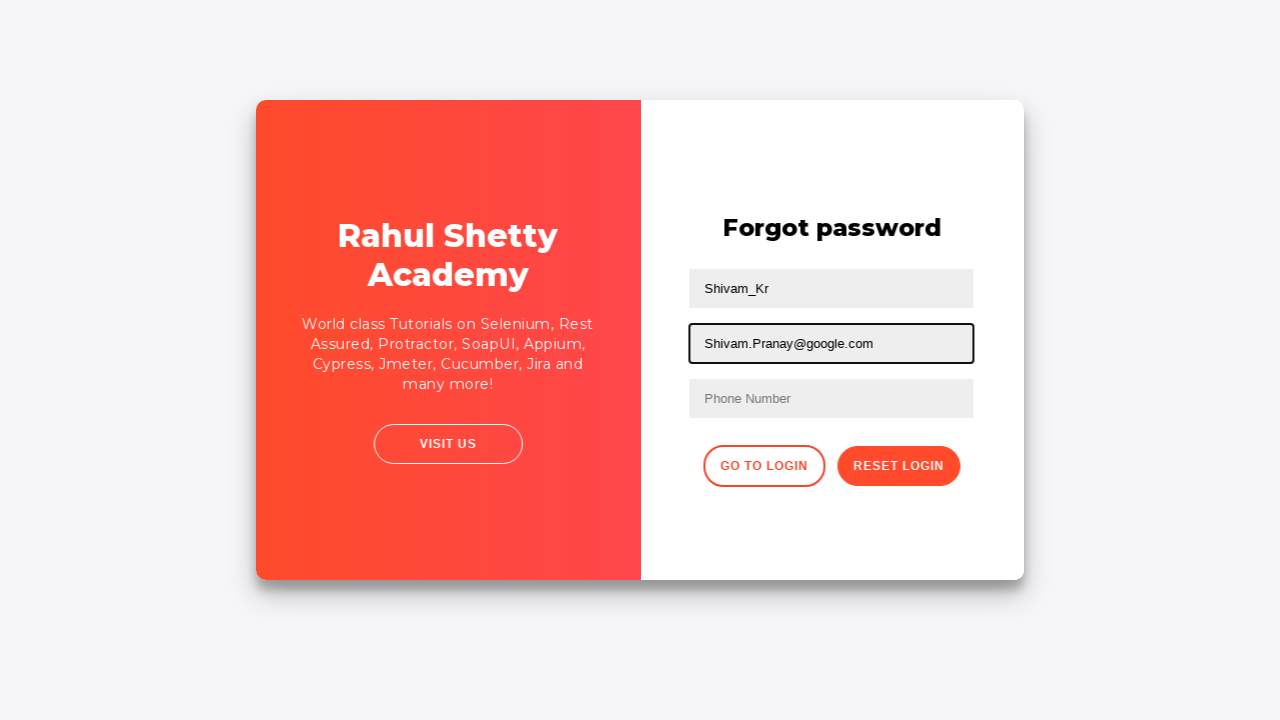

Filled phone number field with '9876543210' in password recovery form on input[type='text'][placeholder='Phone Number']
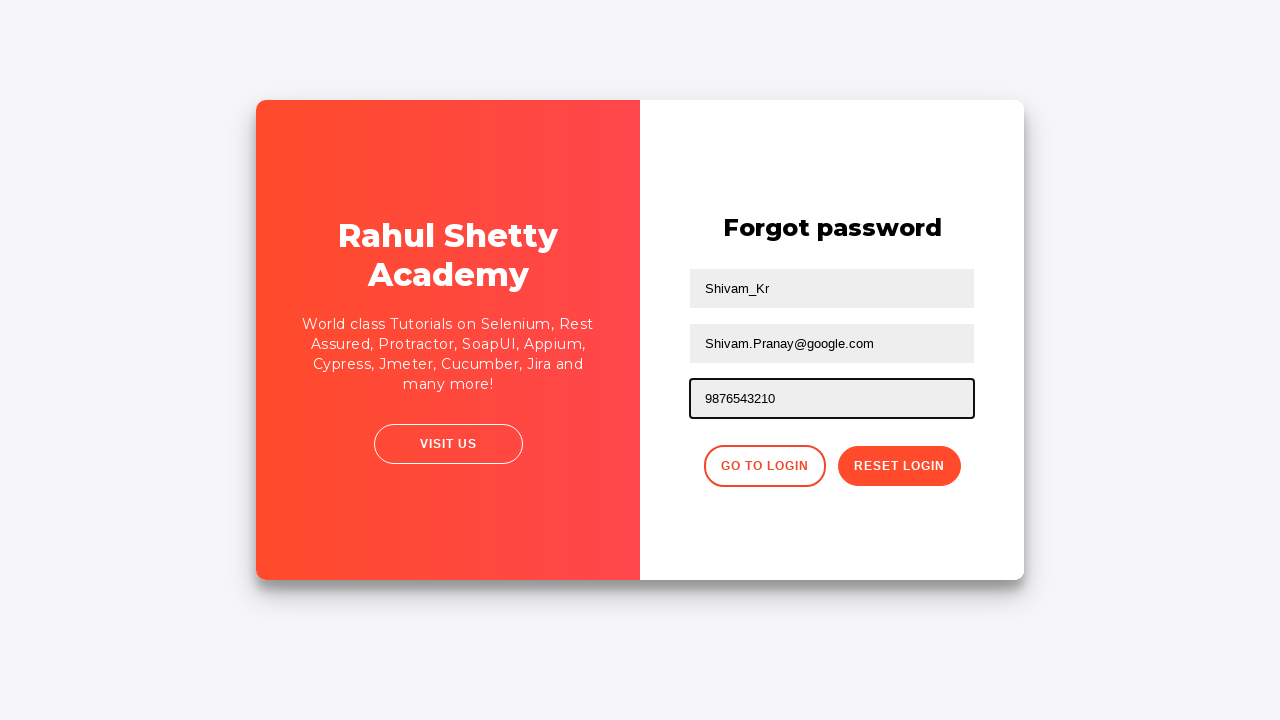

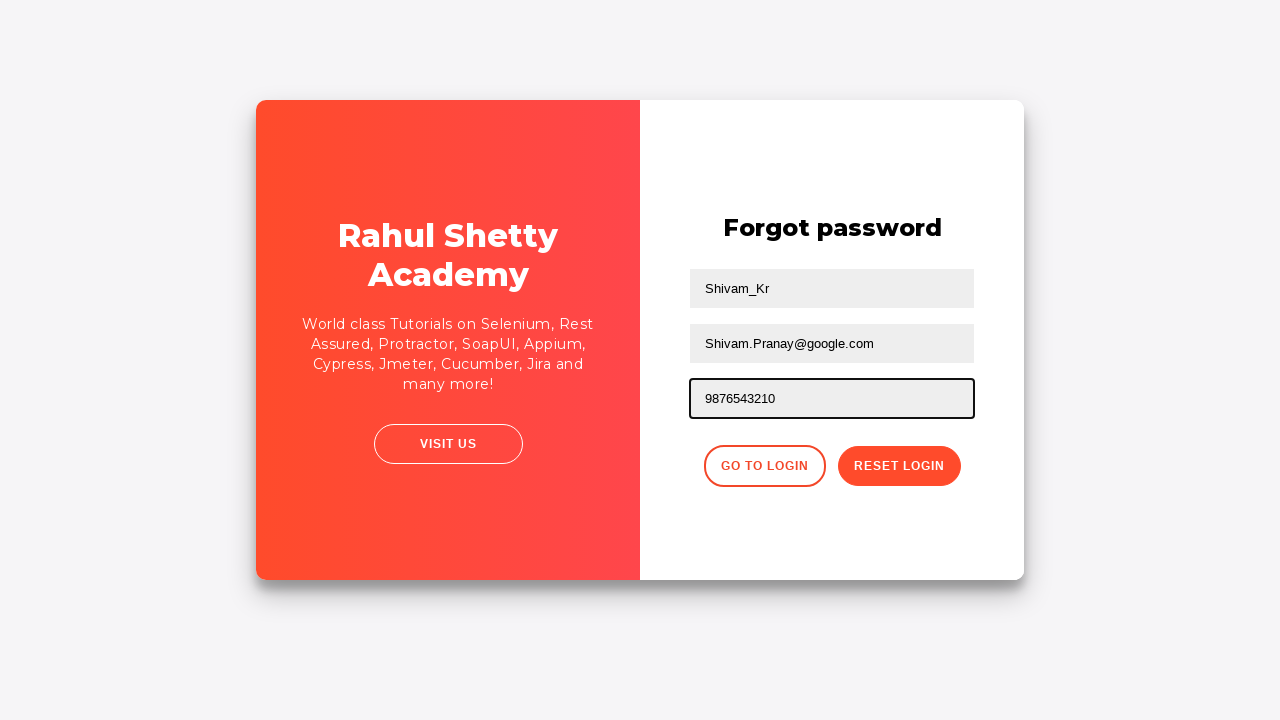